Tests that submitting the "add new language" form without filling in required fields displays an error message. It clicks the submit button directly and verifies the error page/message is shown.

Starting URL: http://www.99-bottles-of-beer.net/submitnewlanguage.html

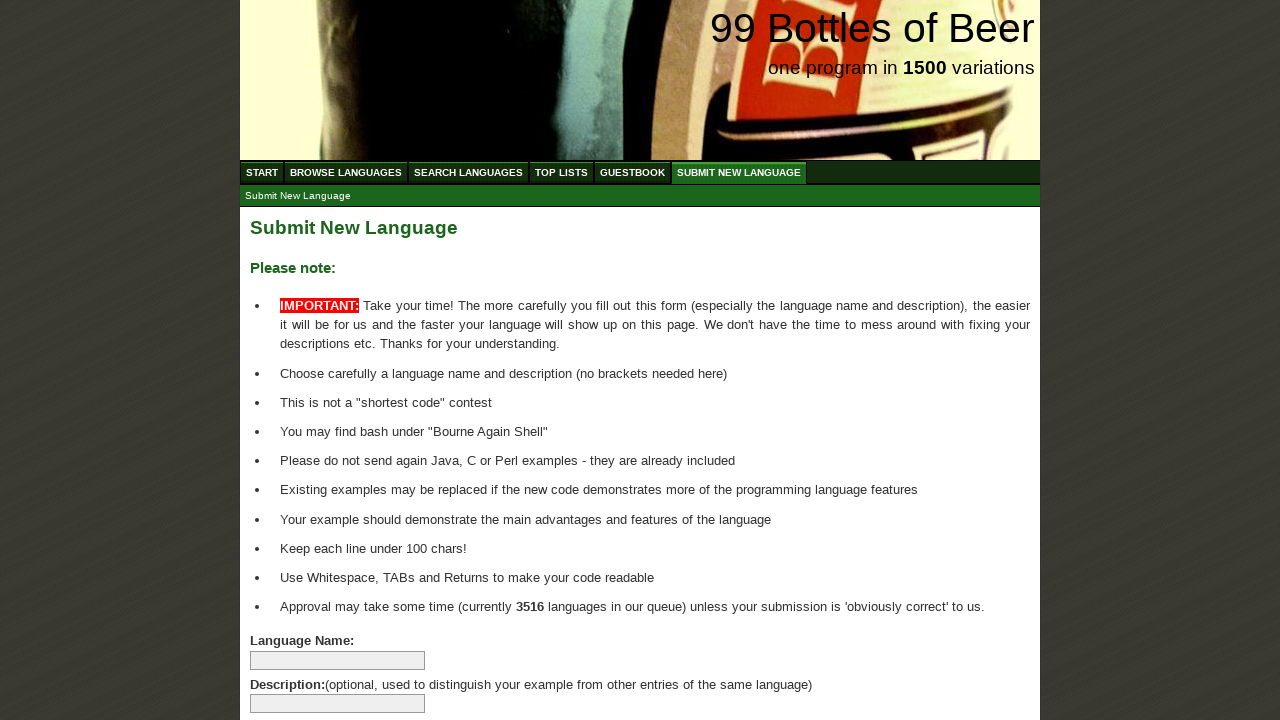

Scrolled down the page to ensure submit button is visible
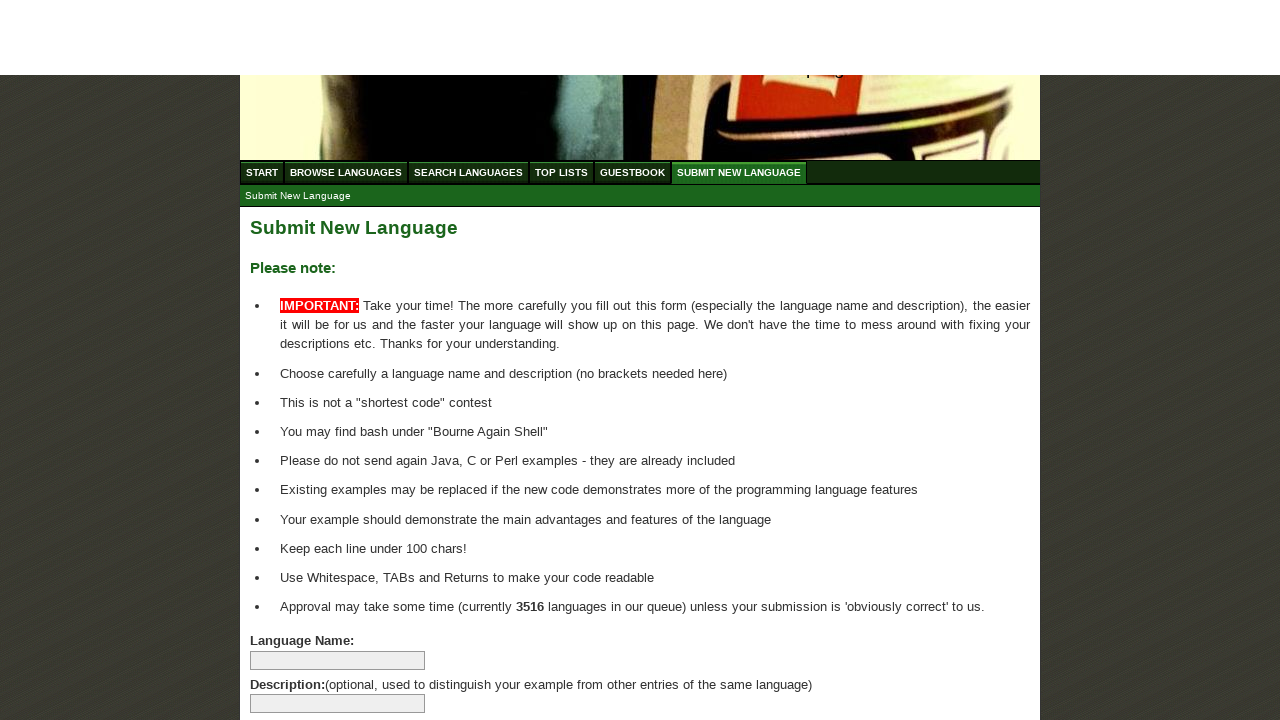

Clicked the submit language button without filling any required fields at (294, 665) on input[name='submitlanguage']
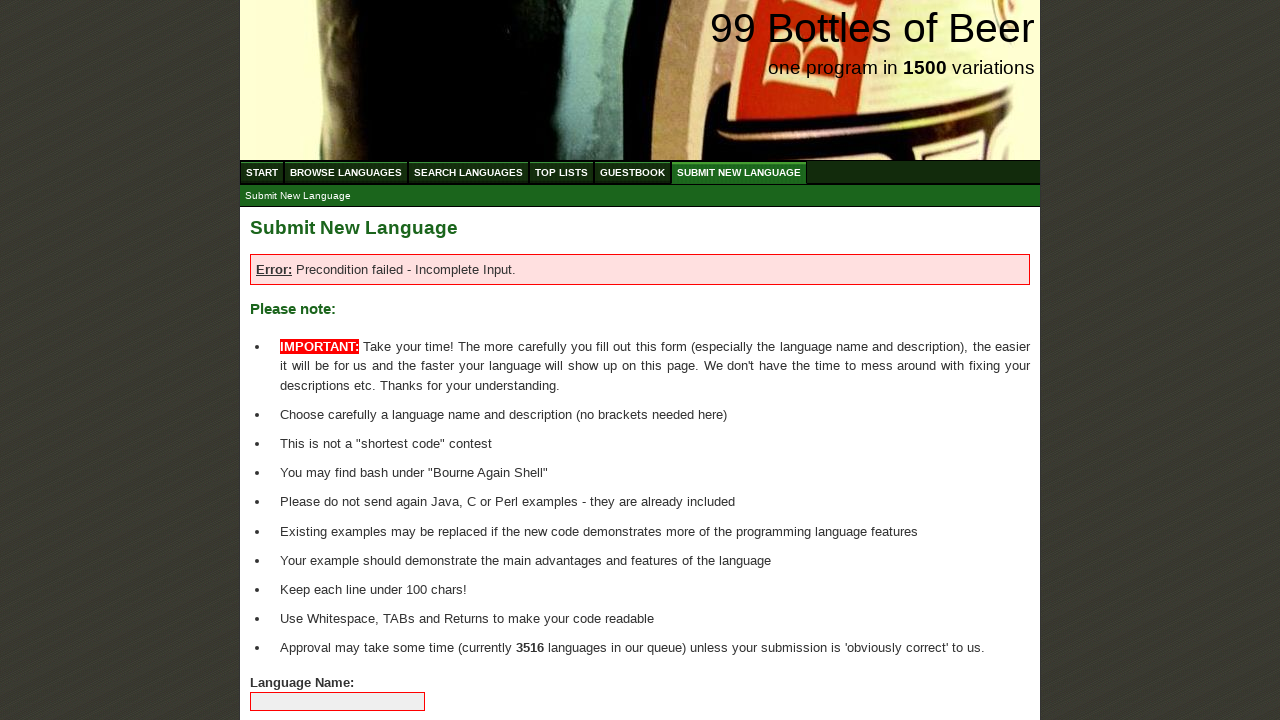

Error message element became visible after form submission
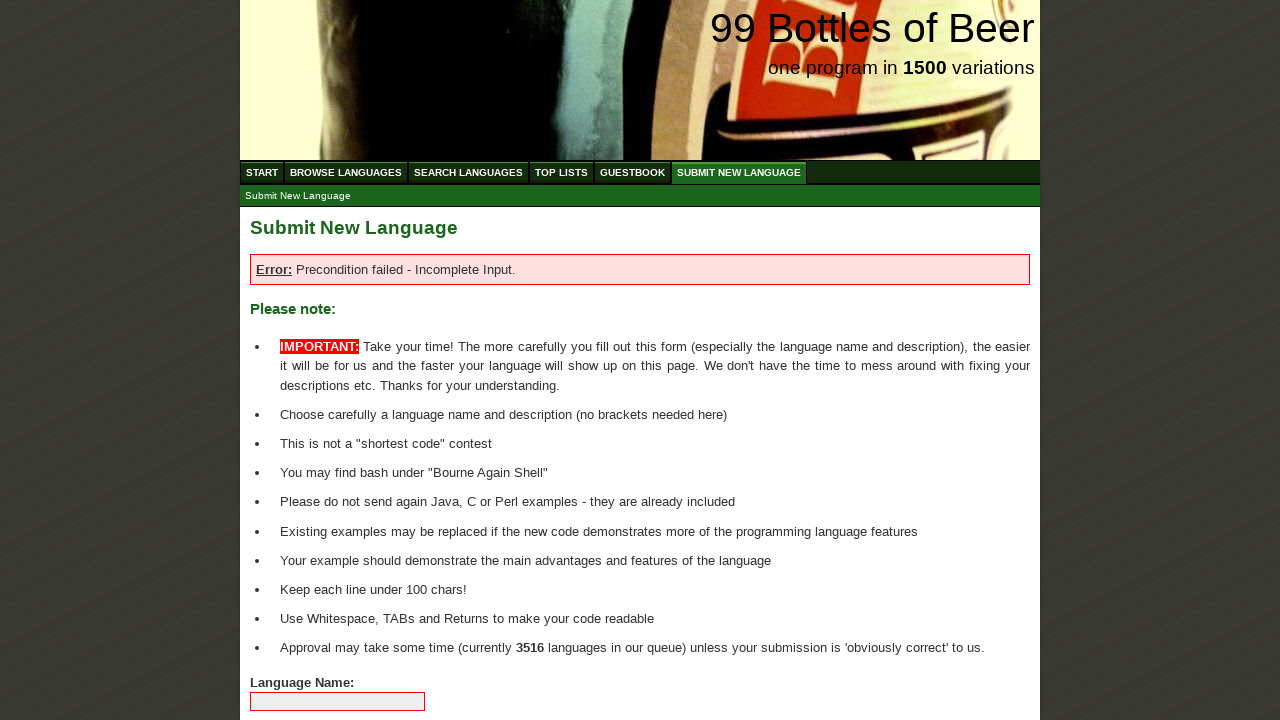

Verified that error message is displayed on the page
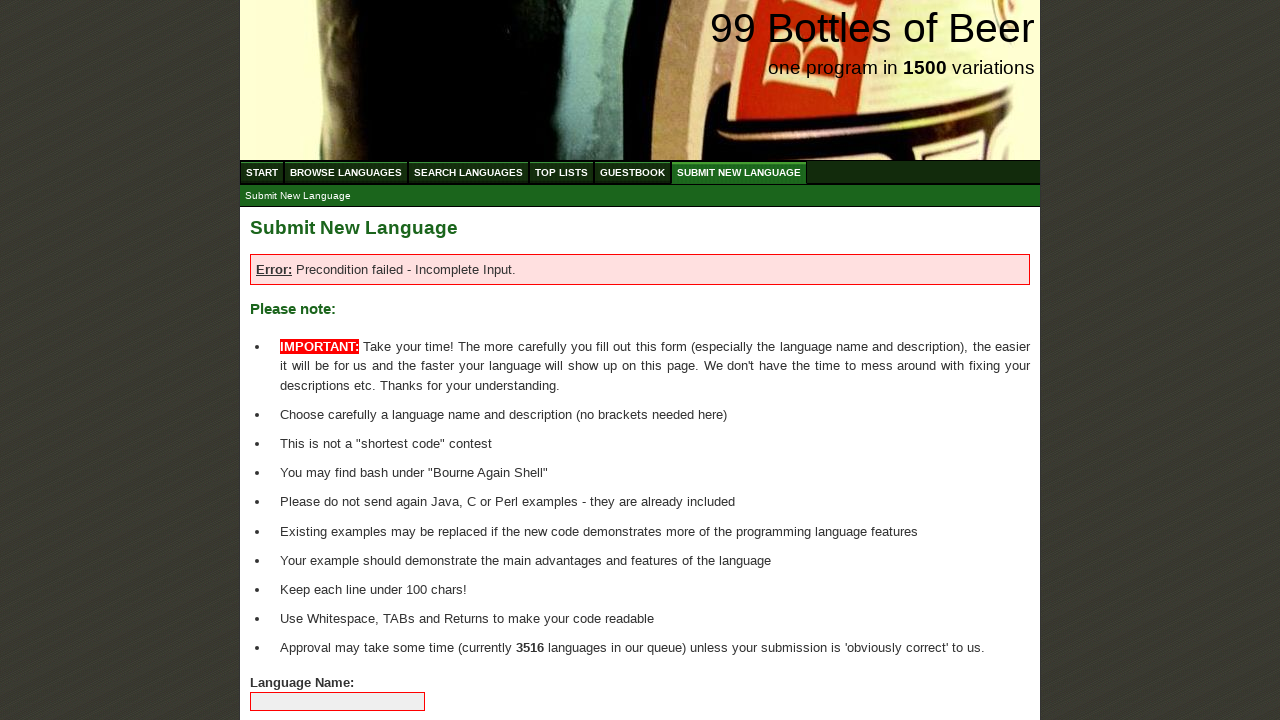

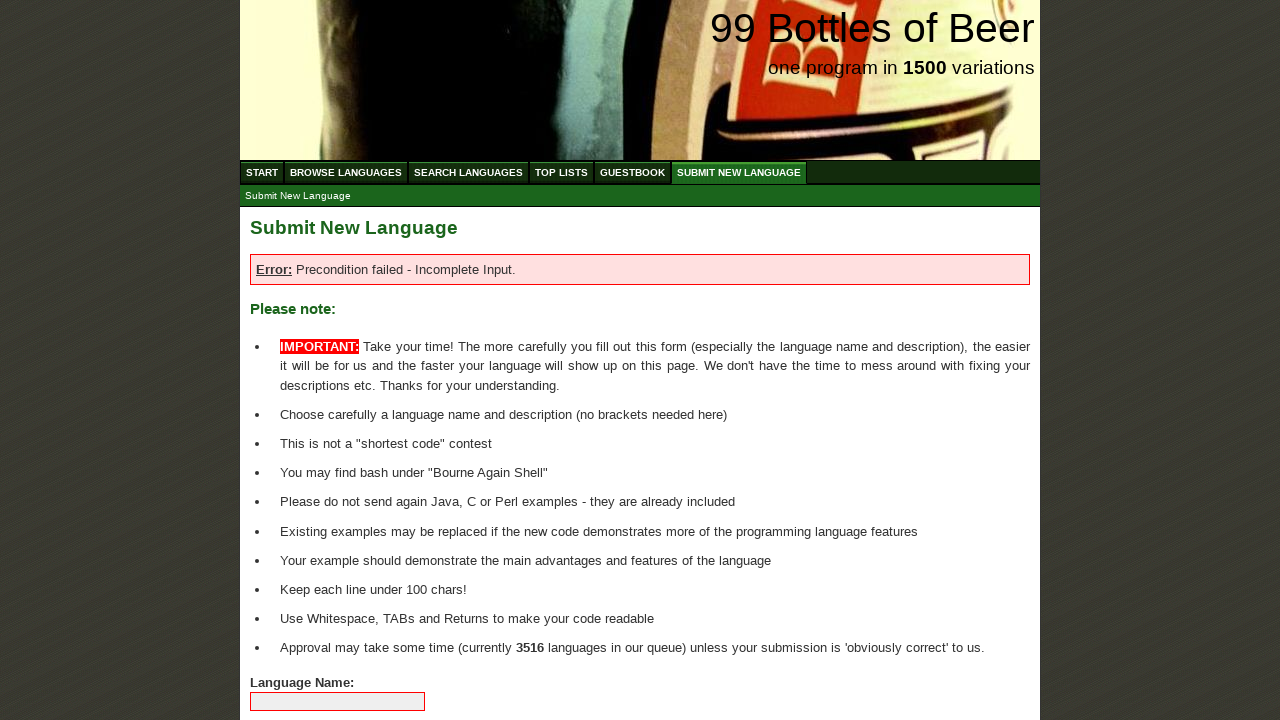